Tests auto-suggestive dropdown functionality by typing in an autocomplete field and navigating through suggestions using keyboard arrows

Starting URL: https://rahulshettyacademy.com/AutomationPractice

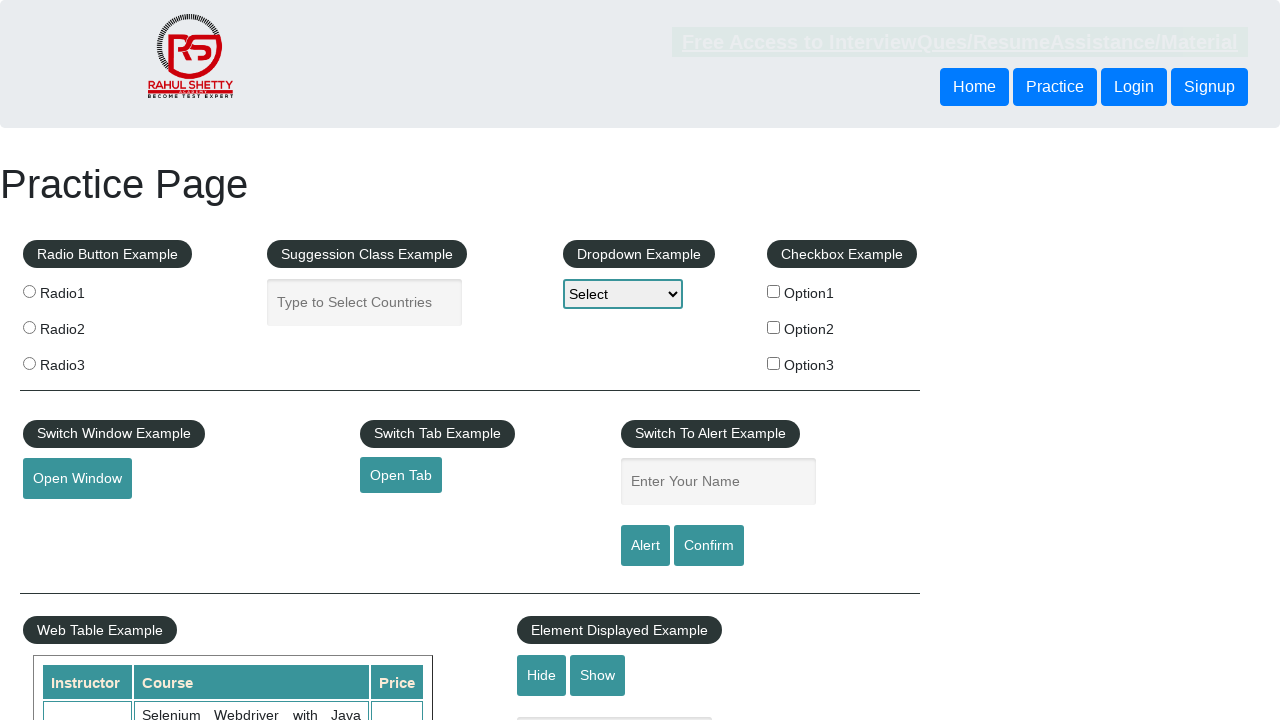

Typed 'ind' in the autocomplete field to trigger suggestions on #autocomplete
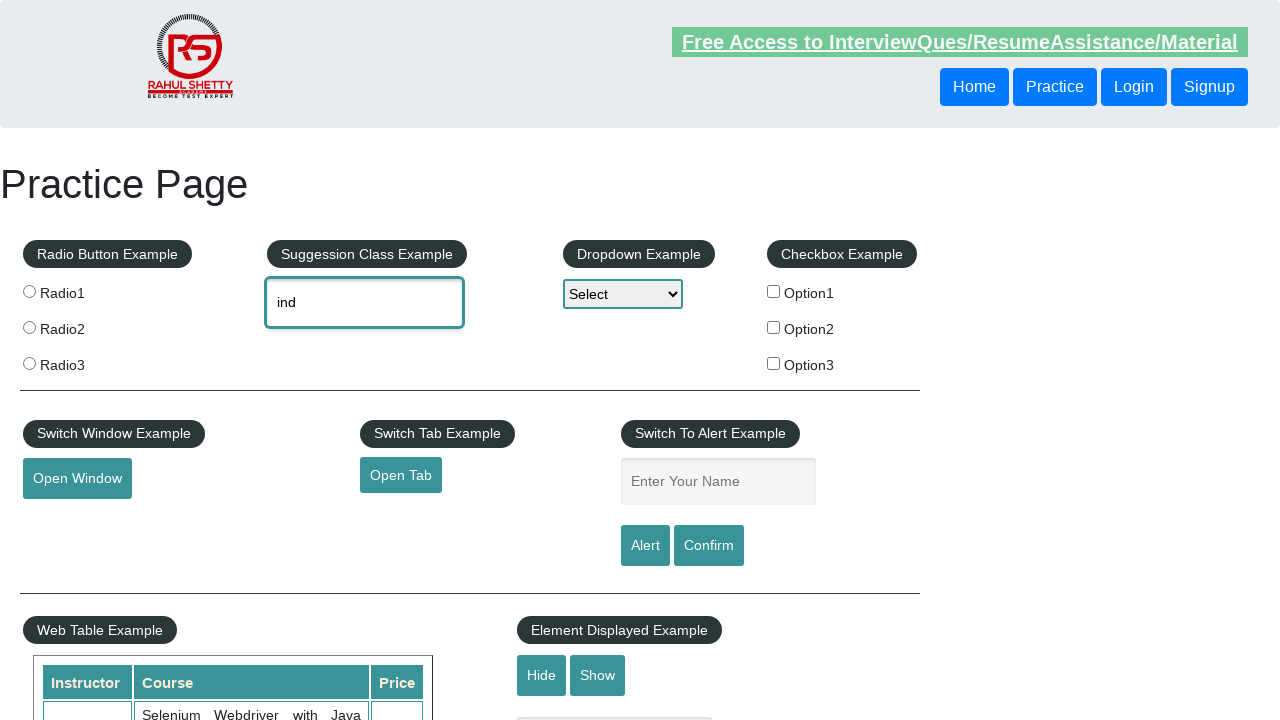

Waited 2 seconds for autocomplete suggestions to appear
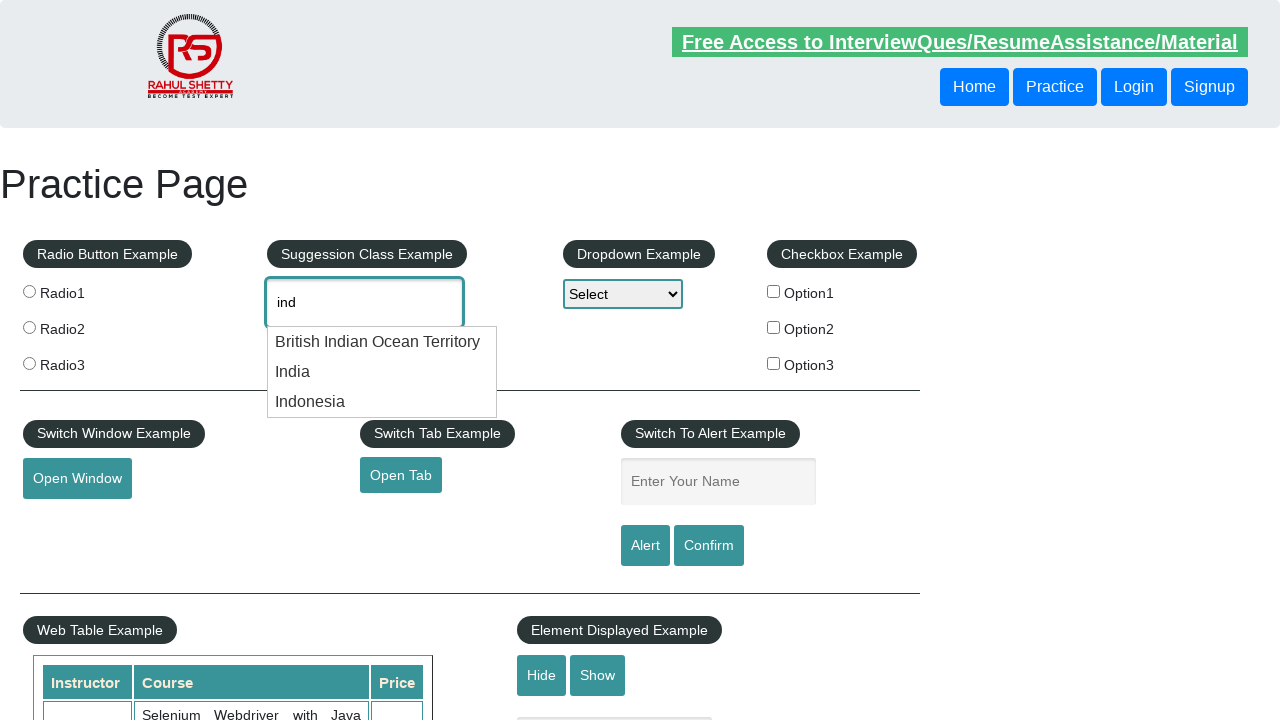

Pressed ArrowDown to navigate to first suggestion on #autocomplete
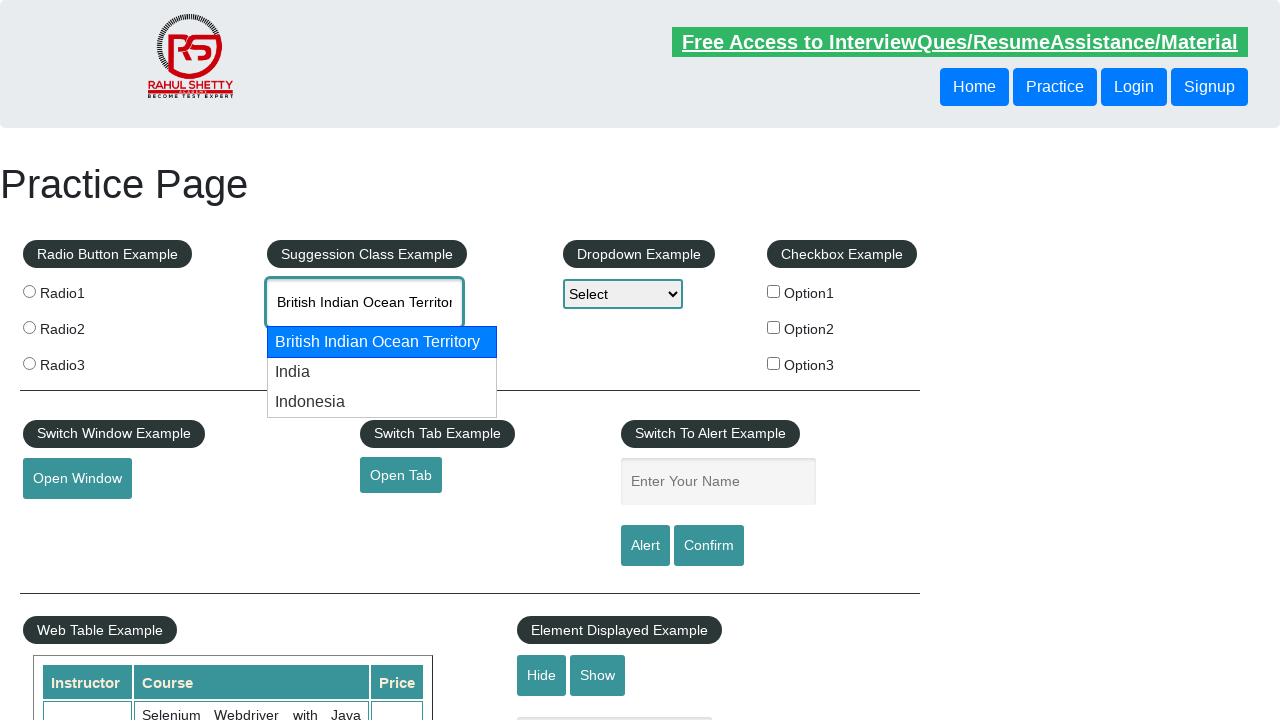

Pressed ArrowDown to navigate to next suggestion on #autocomplete
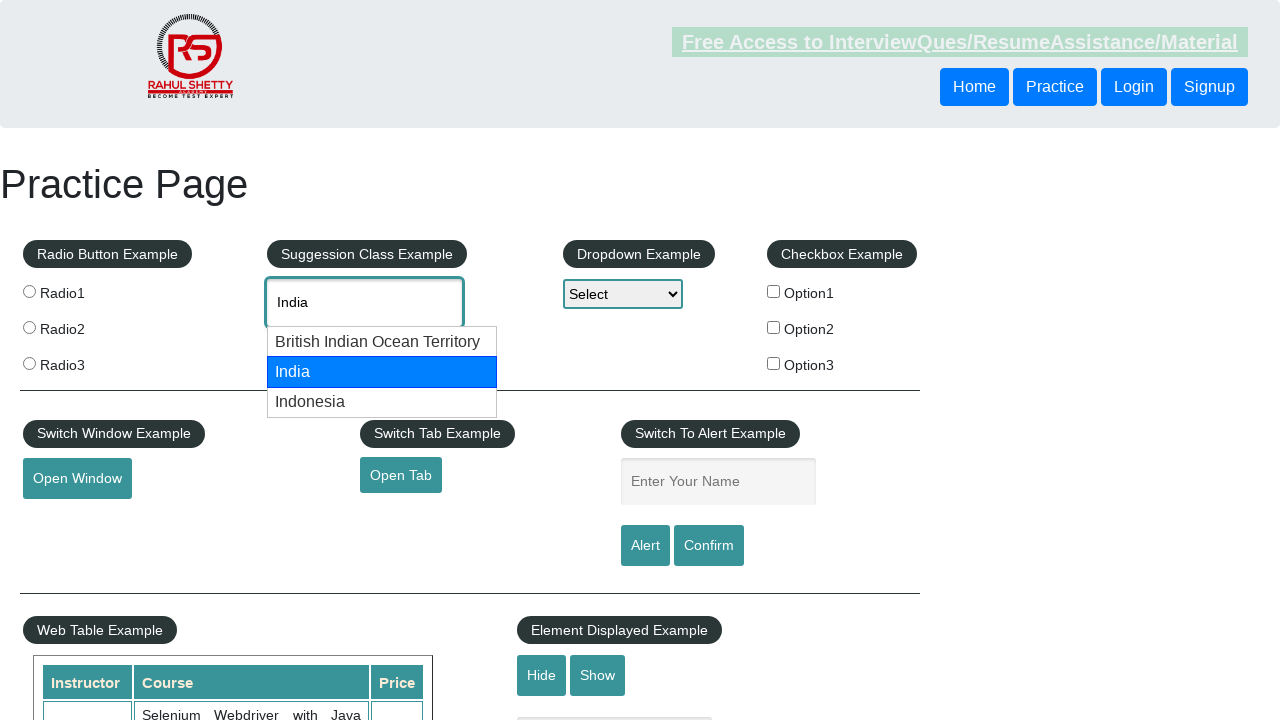

Verified autocomplete field is present with selected value
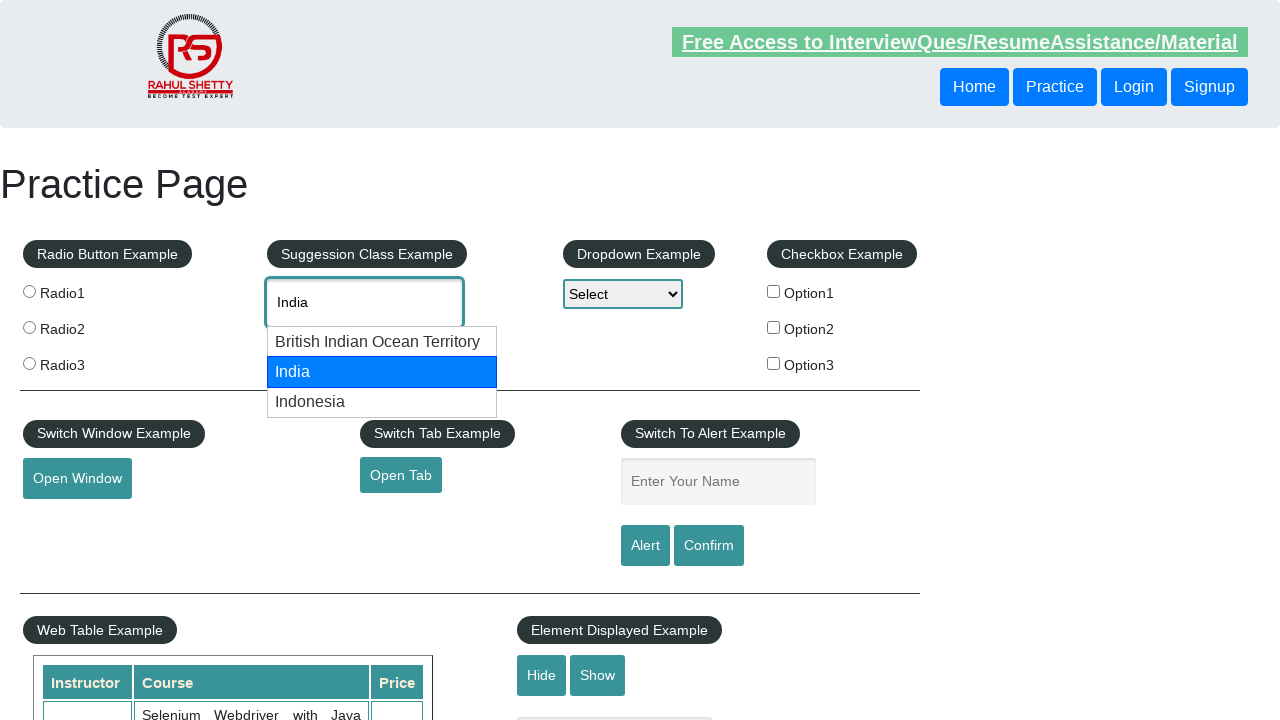

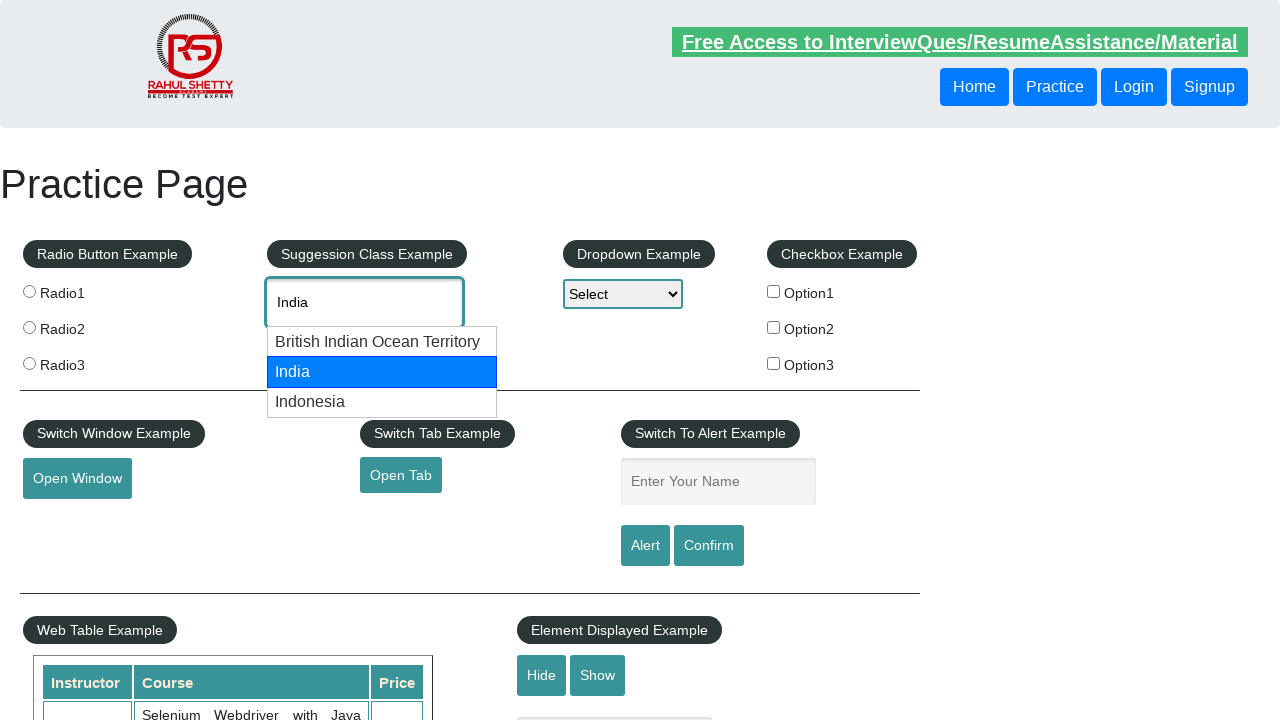